Tests form interaction by extracting a value from an element's attribute, calculating a mathematical result, filling in the answer field, checking two checkboxes, and submitting the form.

Starting URL: http://suninjuly.github.io/get_attribute.html

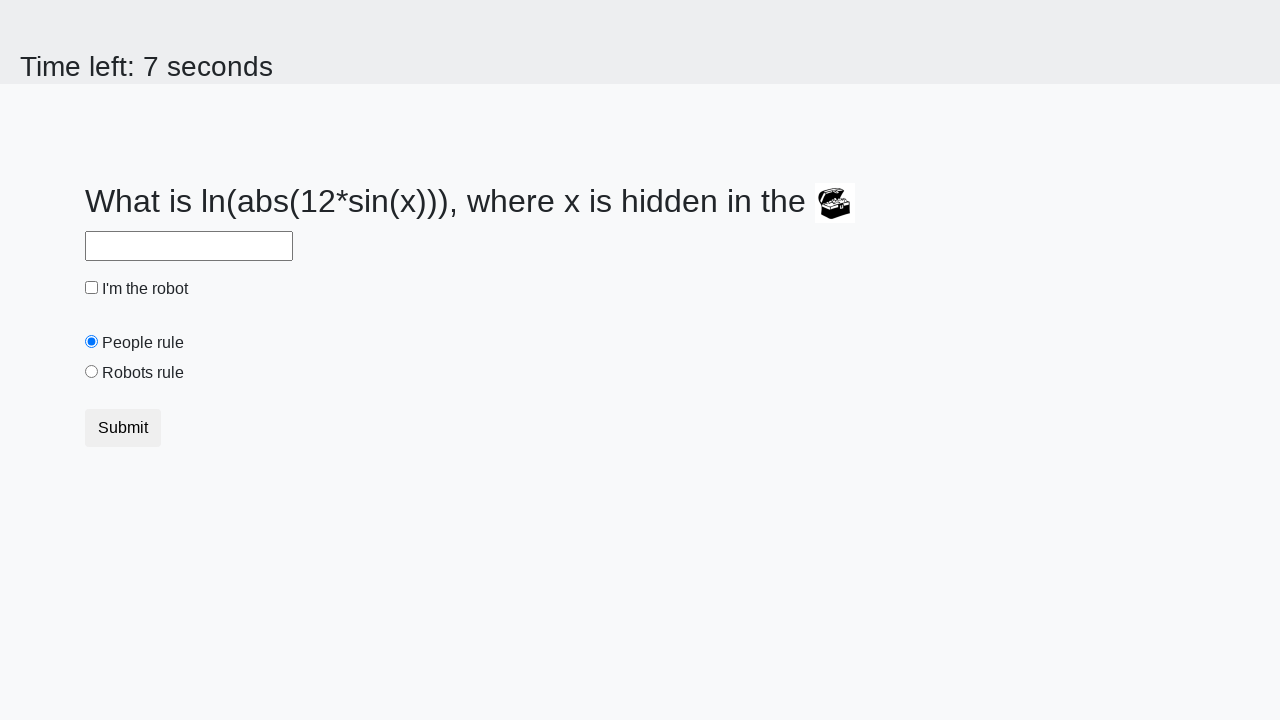

Located treasure element with ID 'treasure'
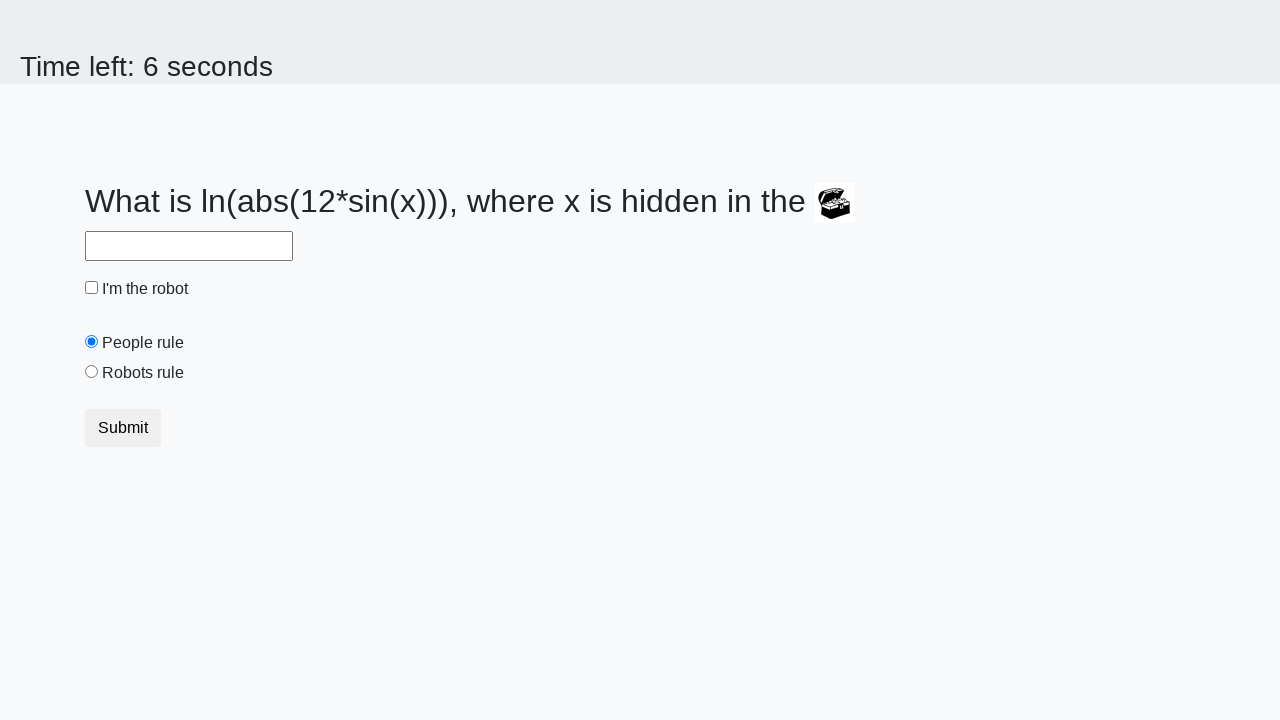

Extracted 'valuex' attribute from treasure element
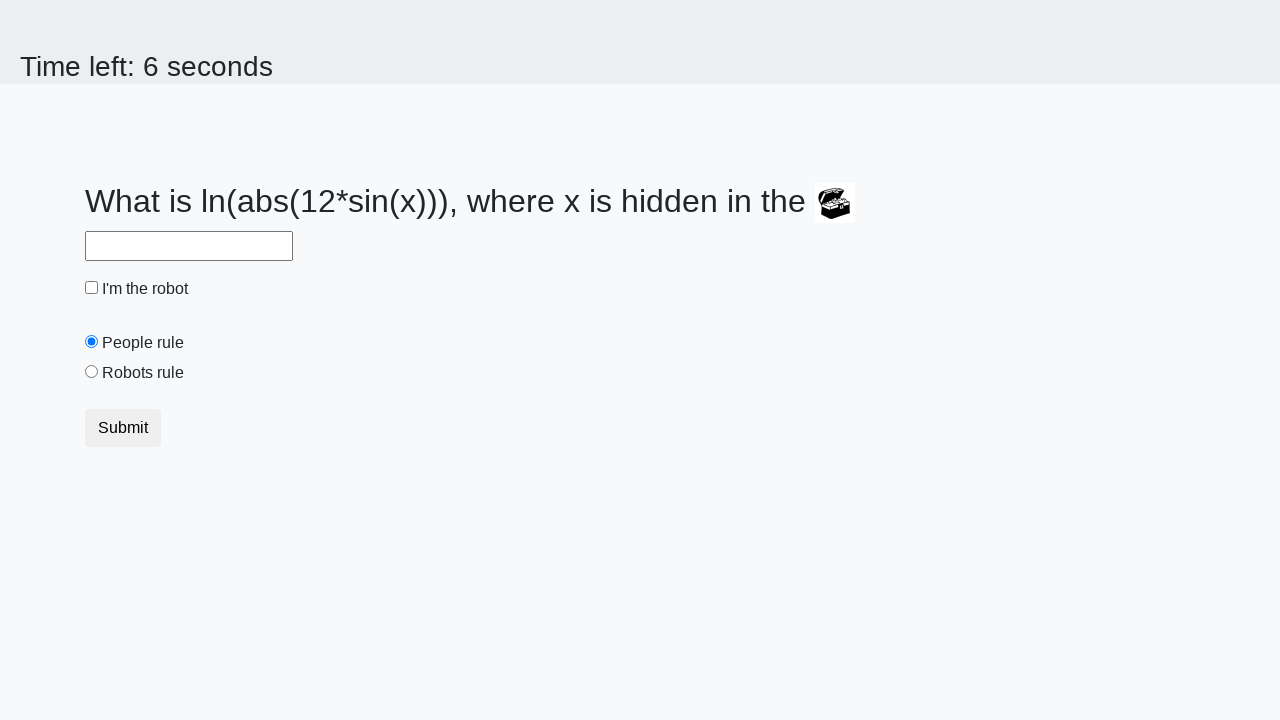

Calculated mathematical result using logarithm formula
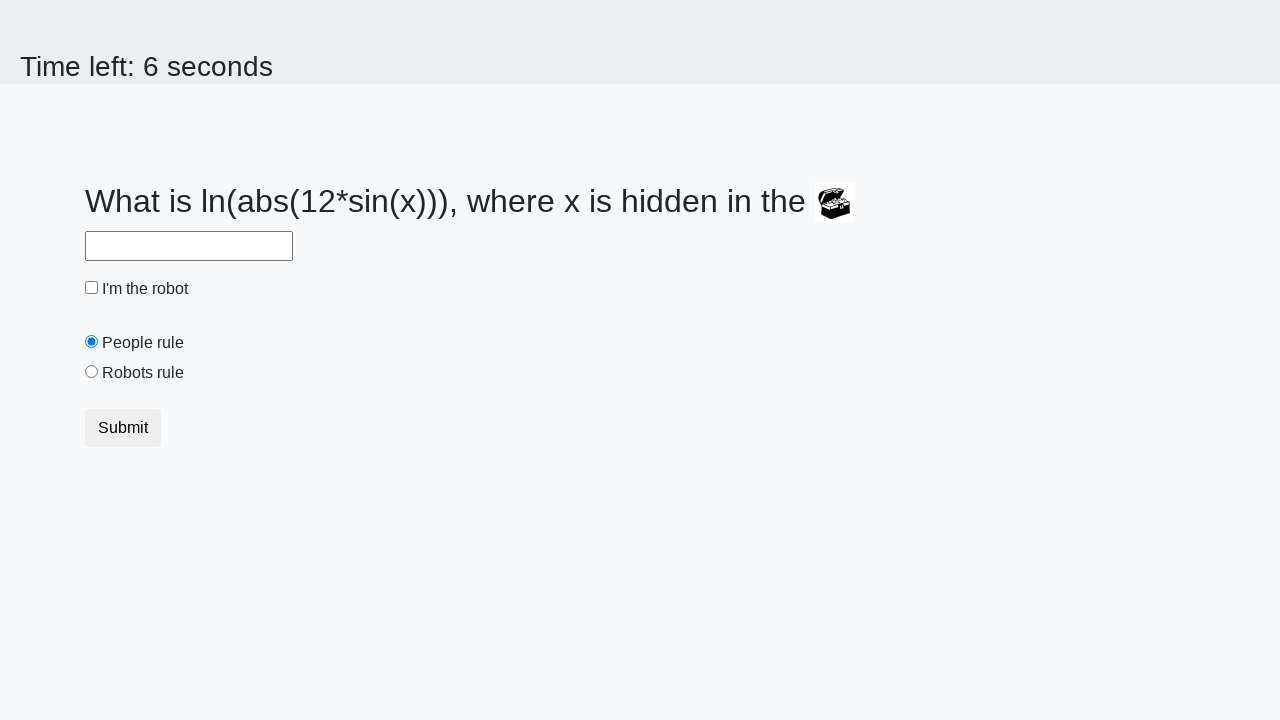

Filled answer field with calculated value on #answer
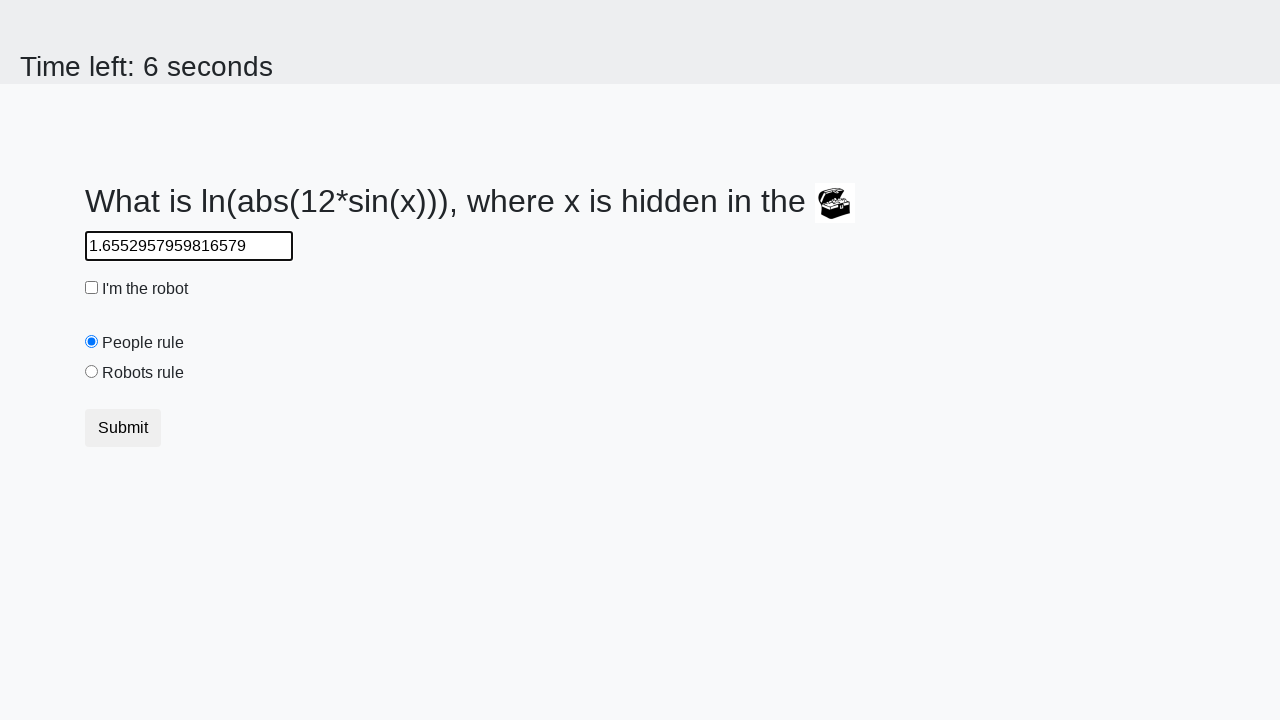

Checked the robot checkbox at (92, 288) on #robotCheckbox
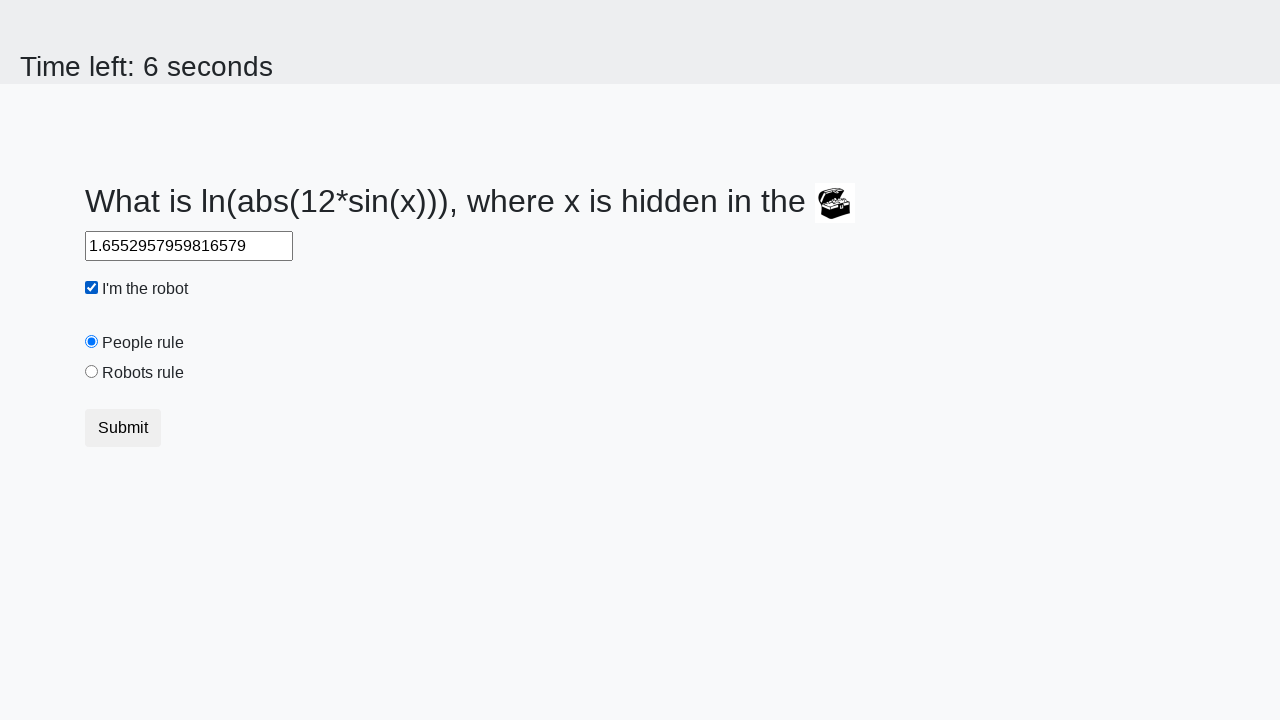

Checked the robots rule checkbox at (92, 372) on #robotsRule
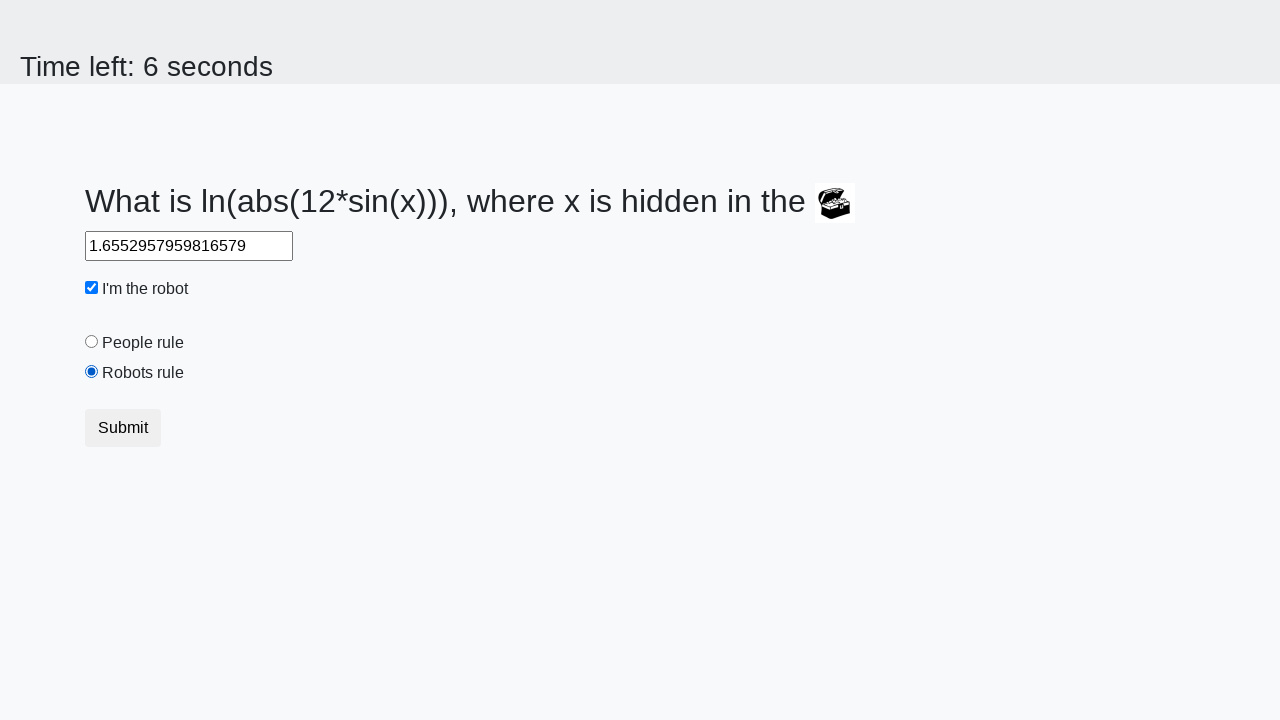

Clicked submit button to complete form submission at (123, 428) on .btn.btn-default
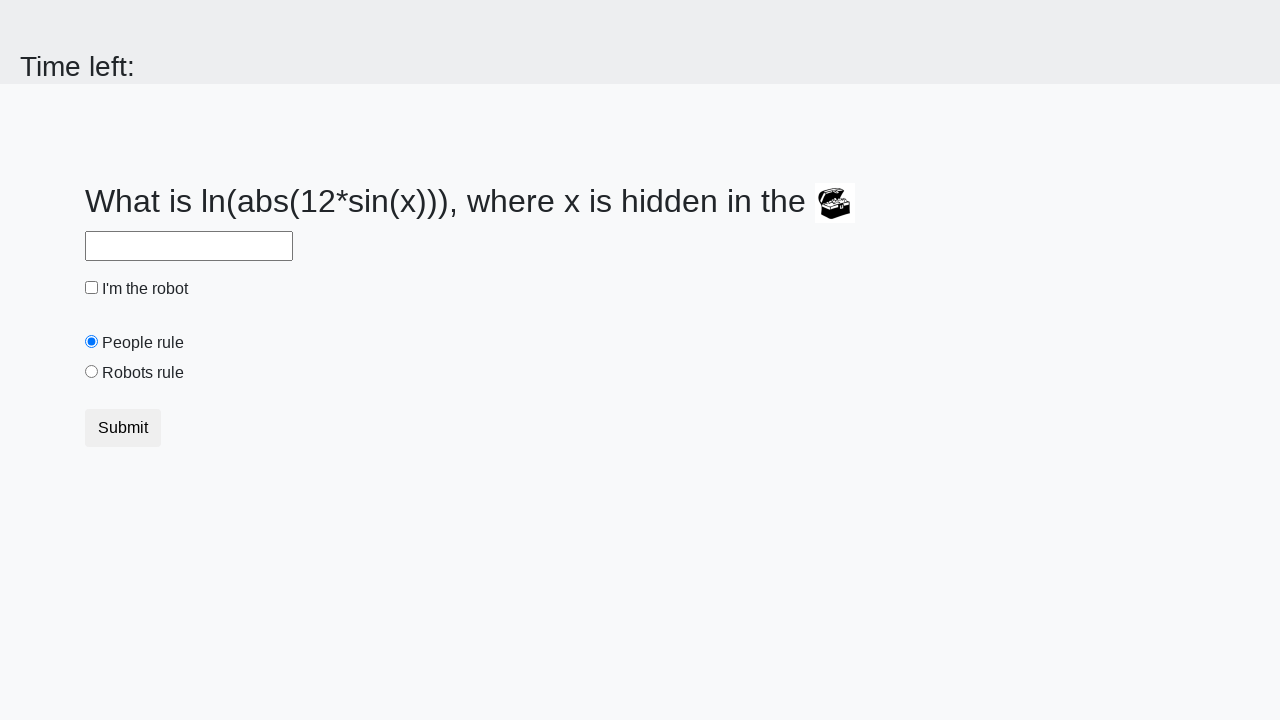

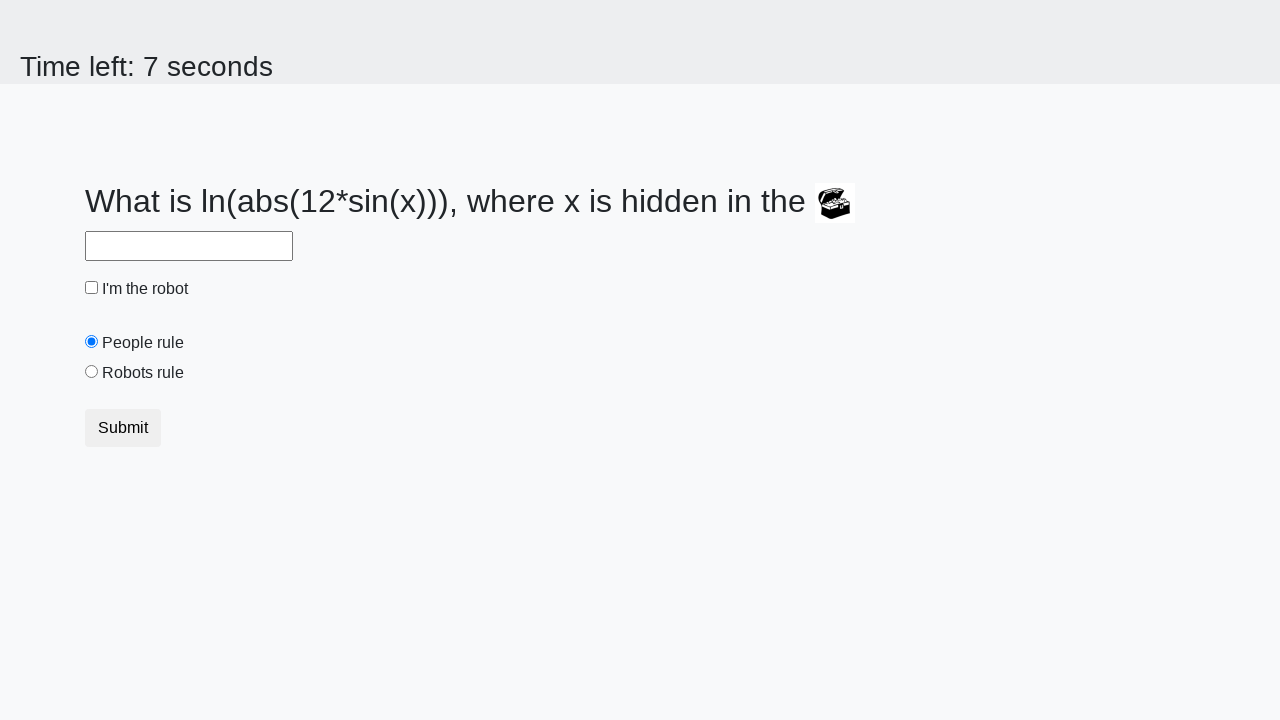